Tests the happy path of the Request A Quote form by filling all fields correctly and submitting, then verifying the form status becomes visible.

Starting URL: https://qatest.datasub.com

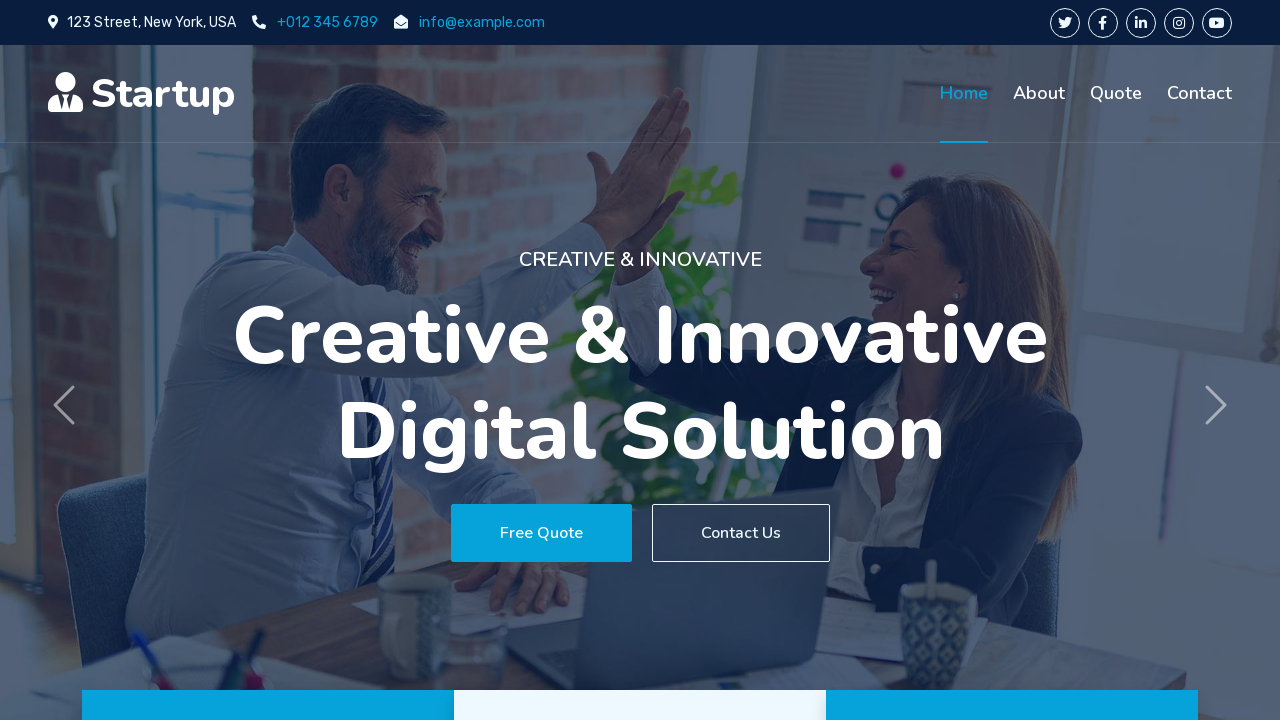

Scrolled to Request A Quote section
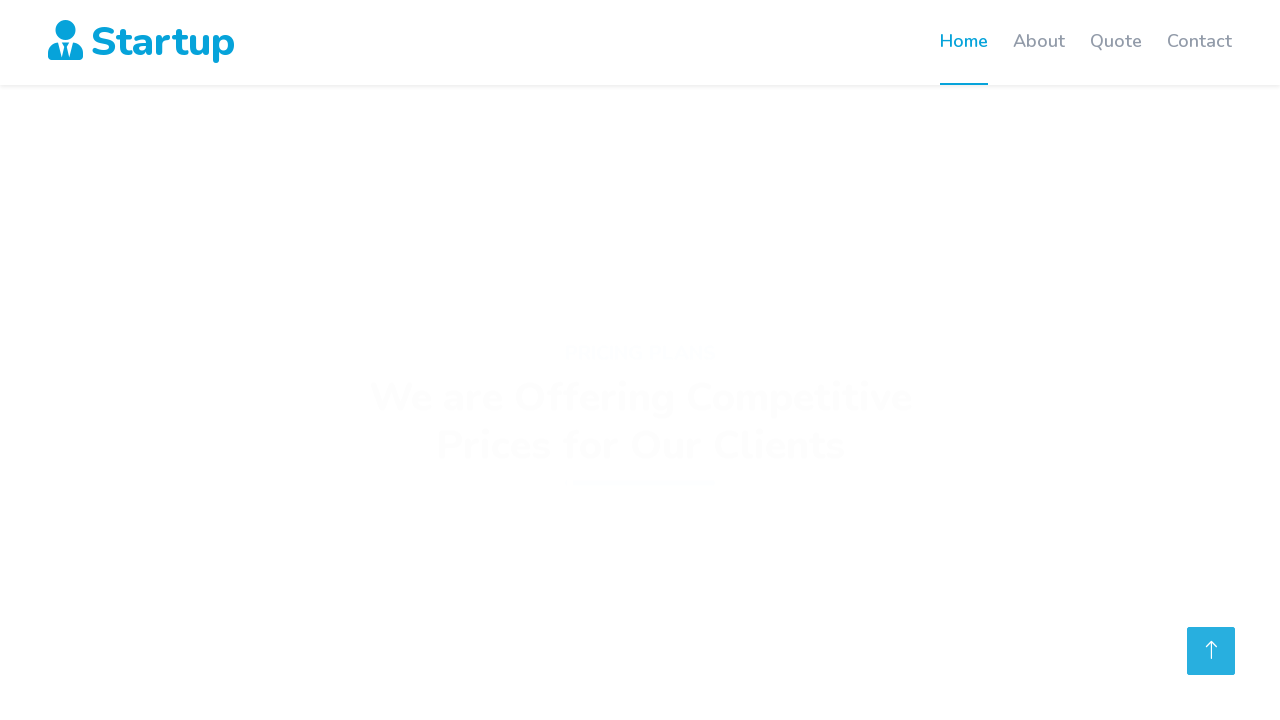

Filled name field with 'John Doe' on #name
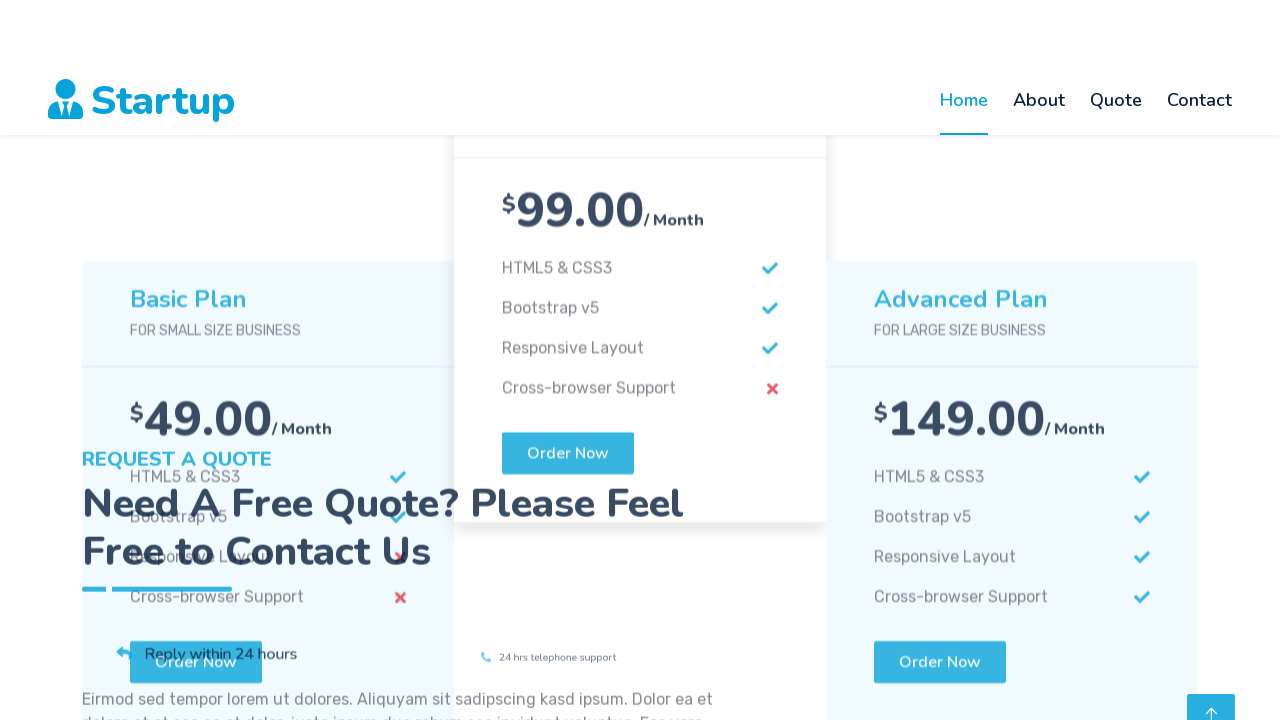

Filled email field with 'john.doe@example.com' on #email
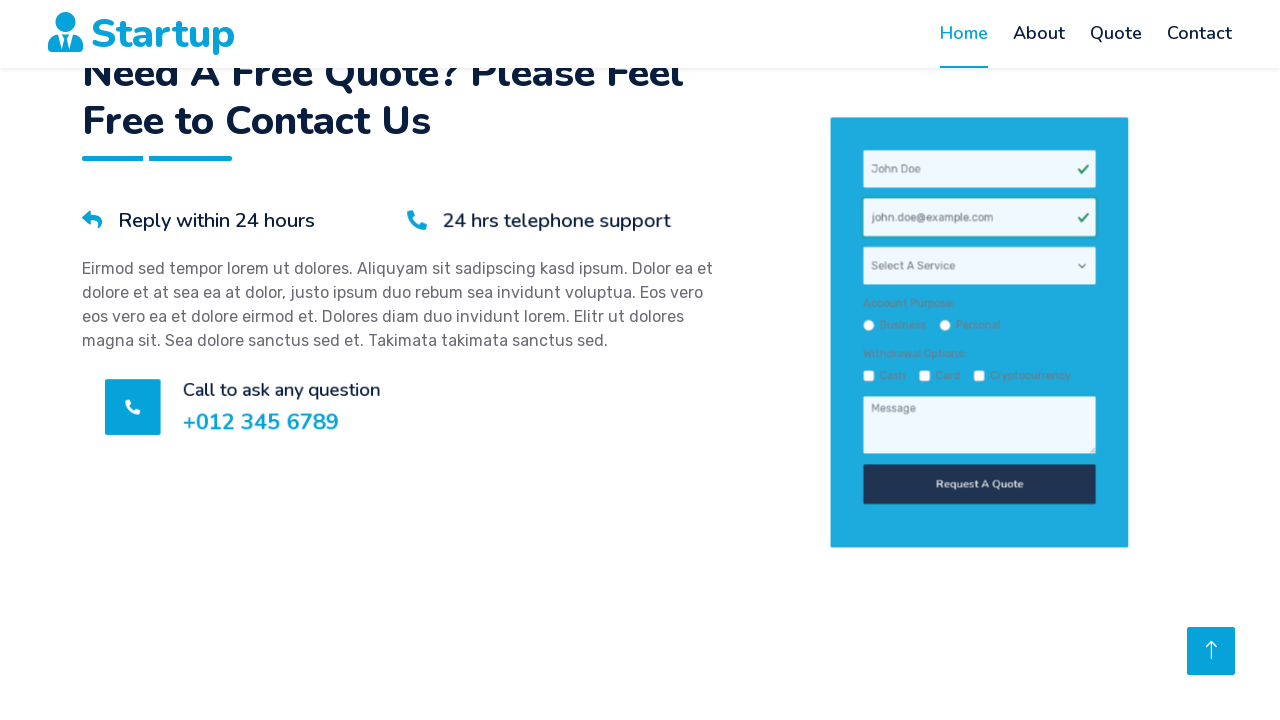

Selected 'B Service' from service dropdown on #service
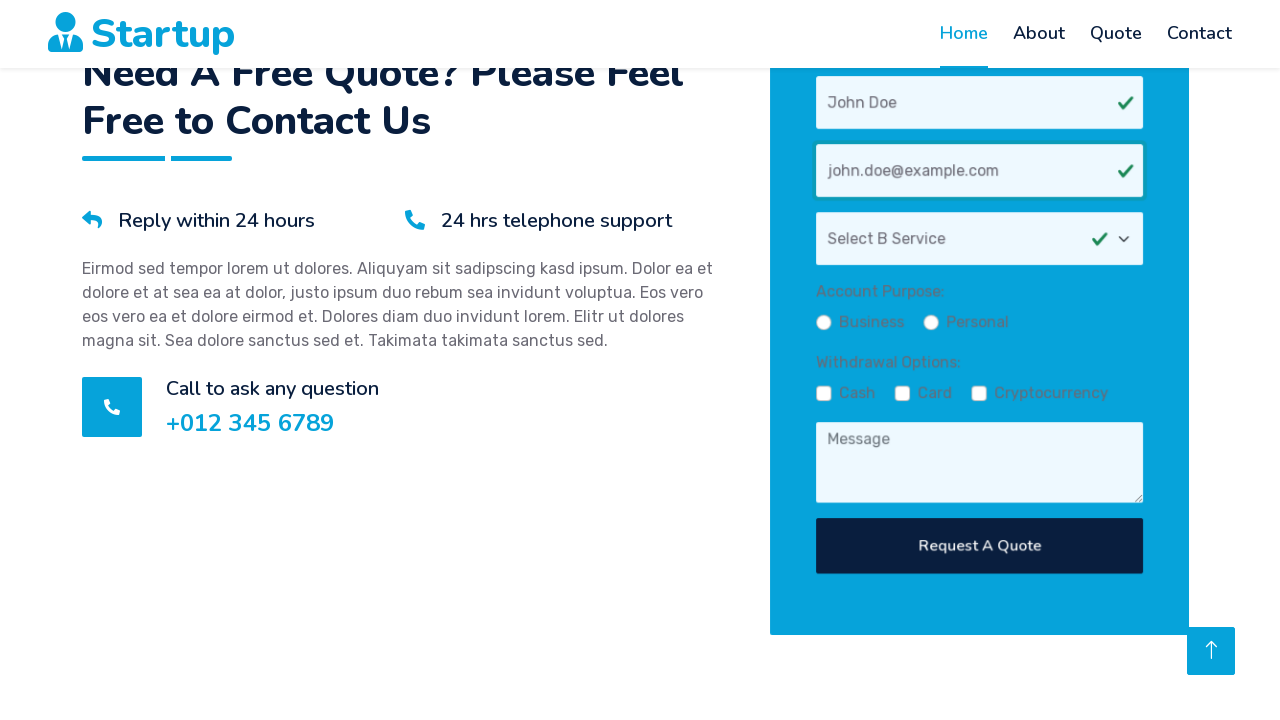

Checked Business radio button at (817, 322) on #purposeBusiness
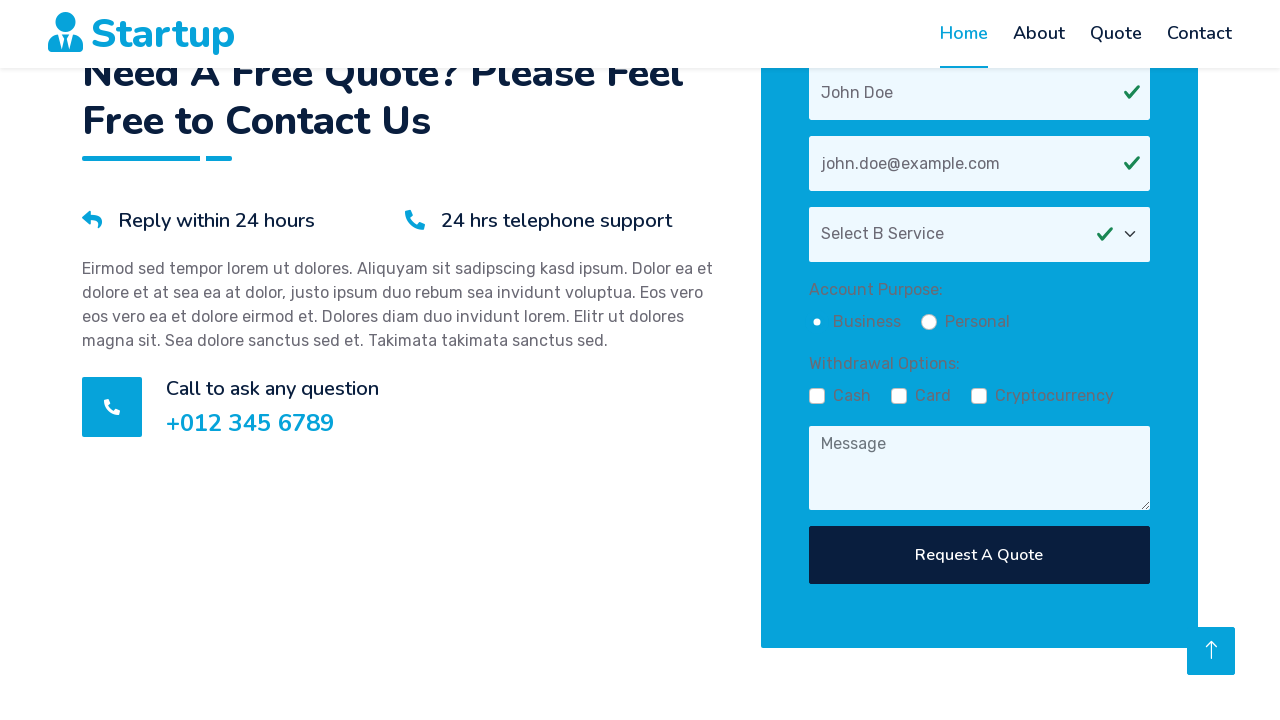

Checked Cash withdrawal option at (817, 396) on #withdrawCash
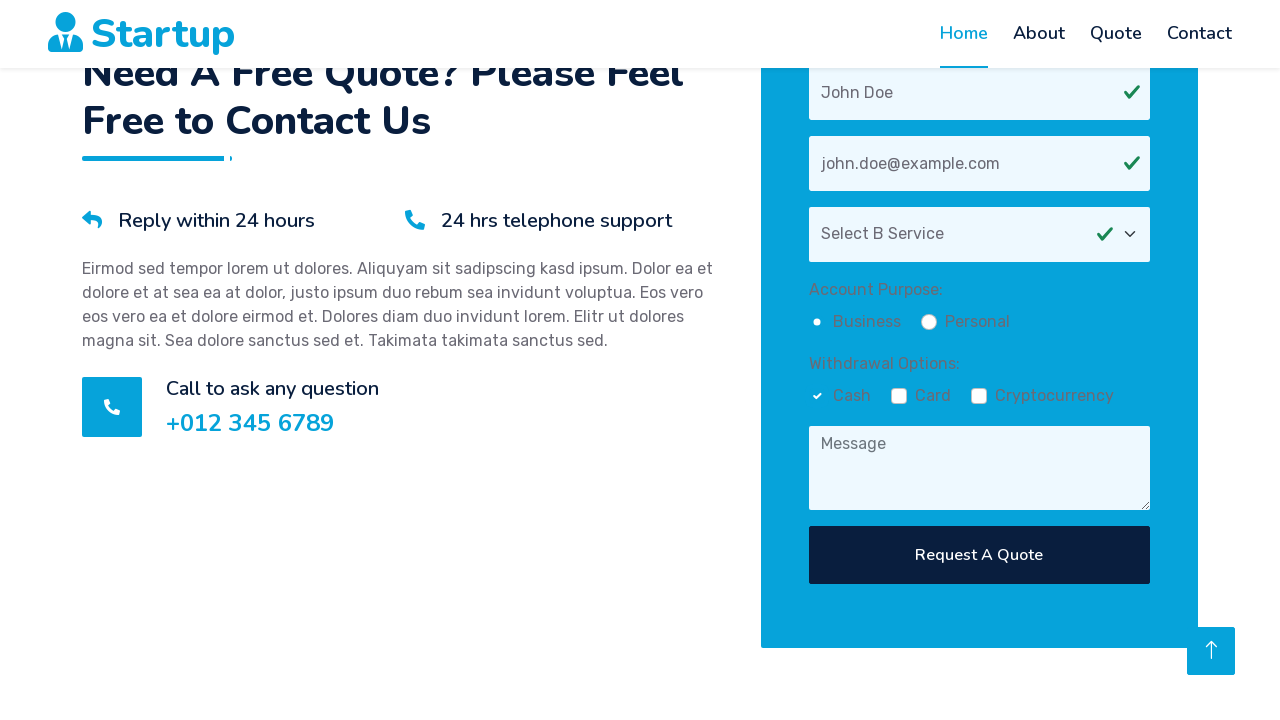

Checked Card withdrawal option at (899, 396) on #withdrawCard
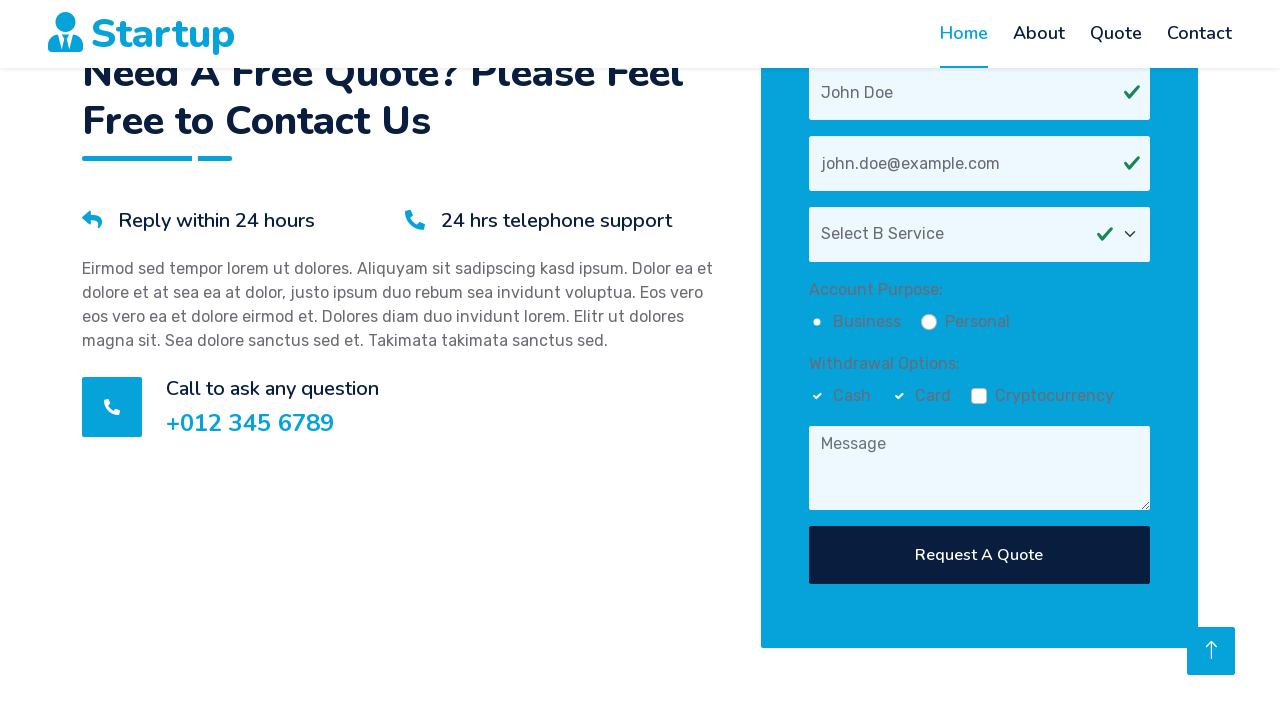

Filled message field with 'Looking forward to your quote.' on #message
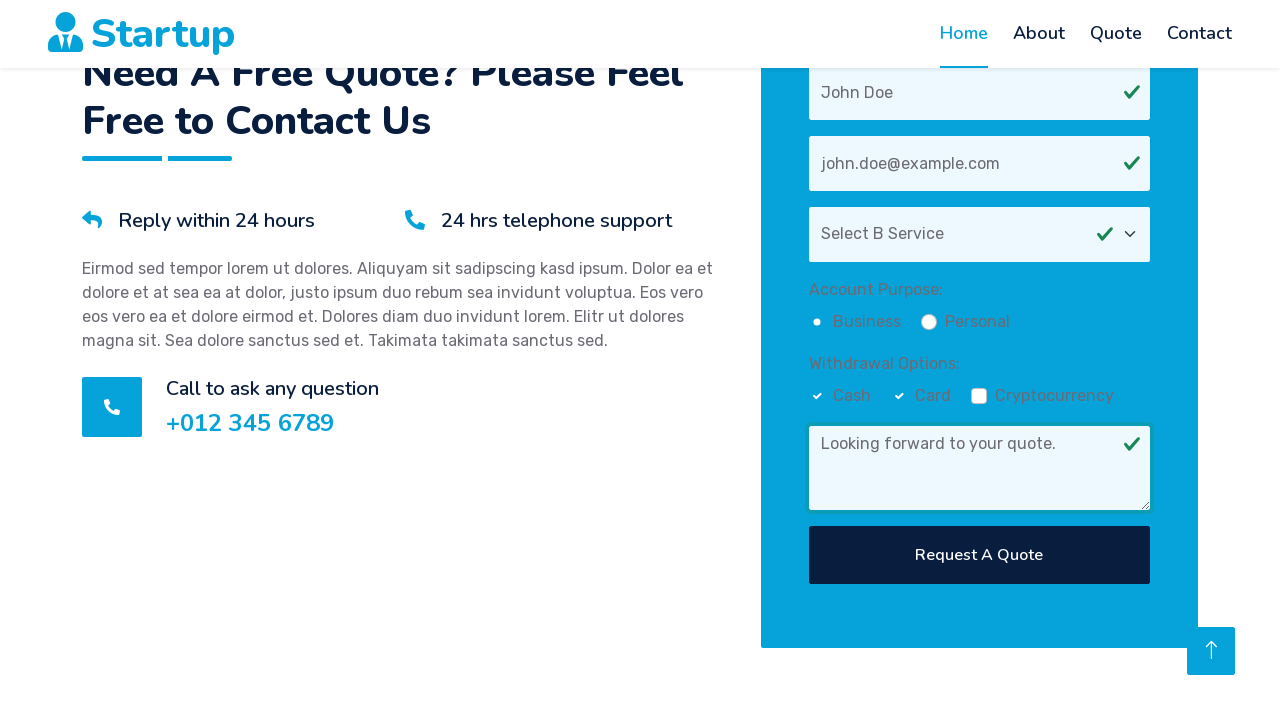

Clicked submit button to send quote request at (979, 555) on button[type="submit"]
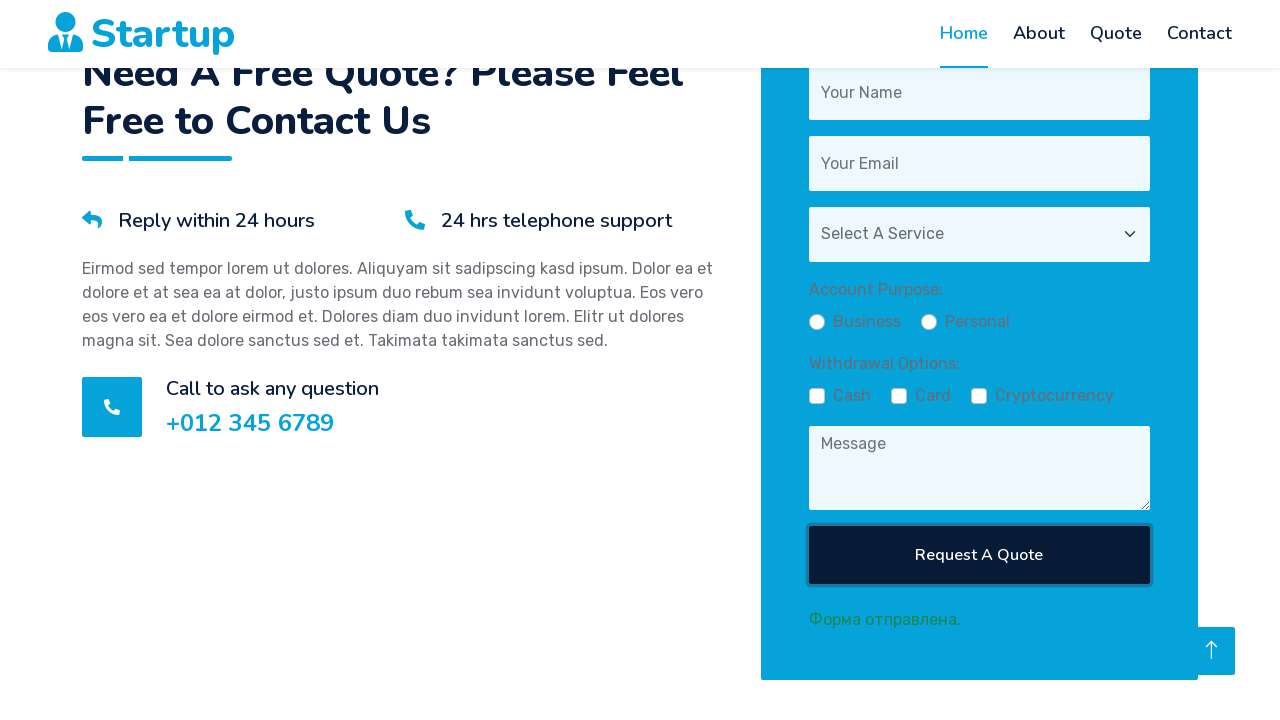

Form status message became visible after successful submission
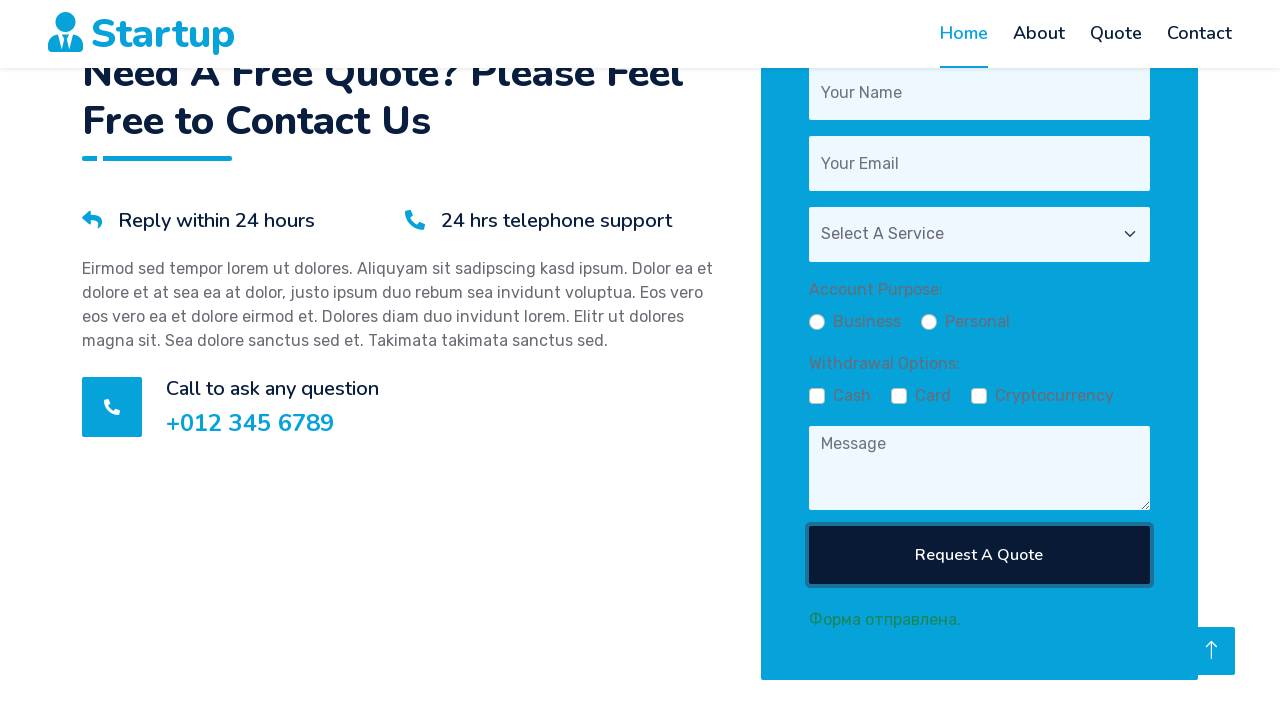

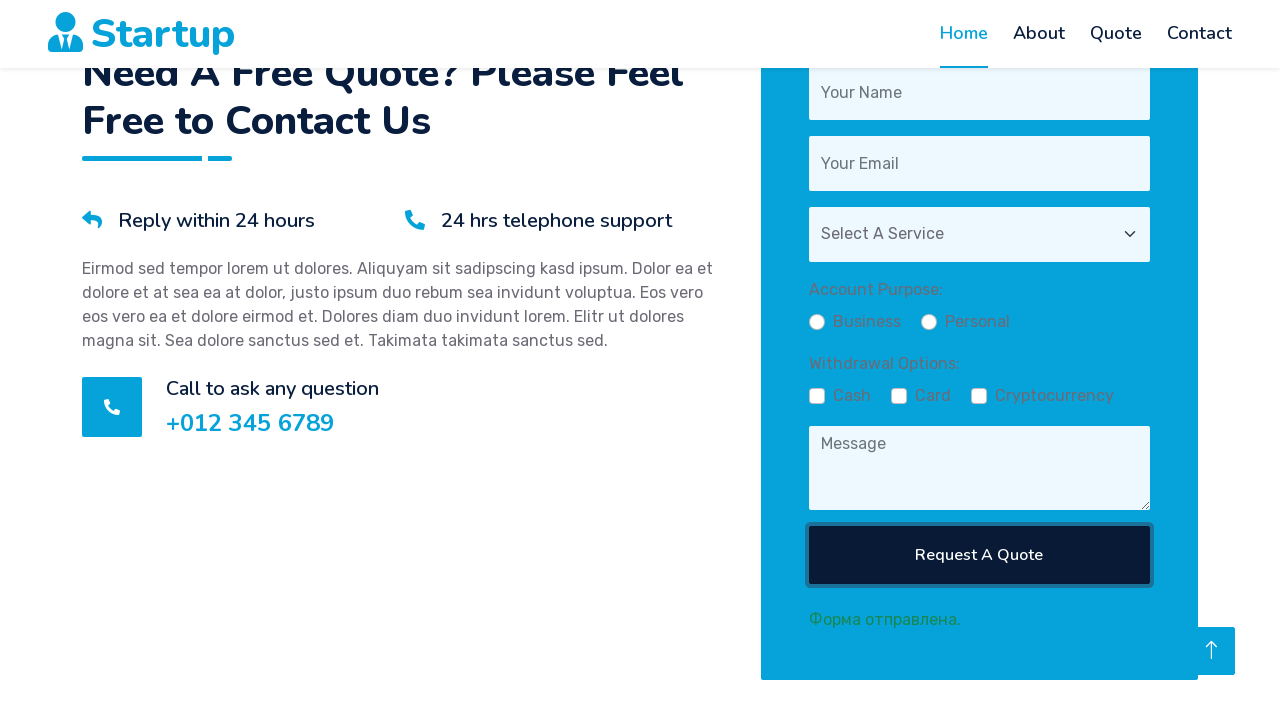